Tests AJAX functionality by clicking a button that triggers an asynchronous request and waiting for a success message to appear after the AJAX call completes.

Starting URL: http://uitestingplayground.com/ajax

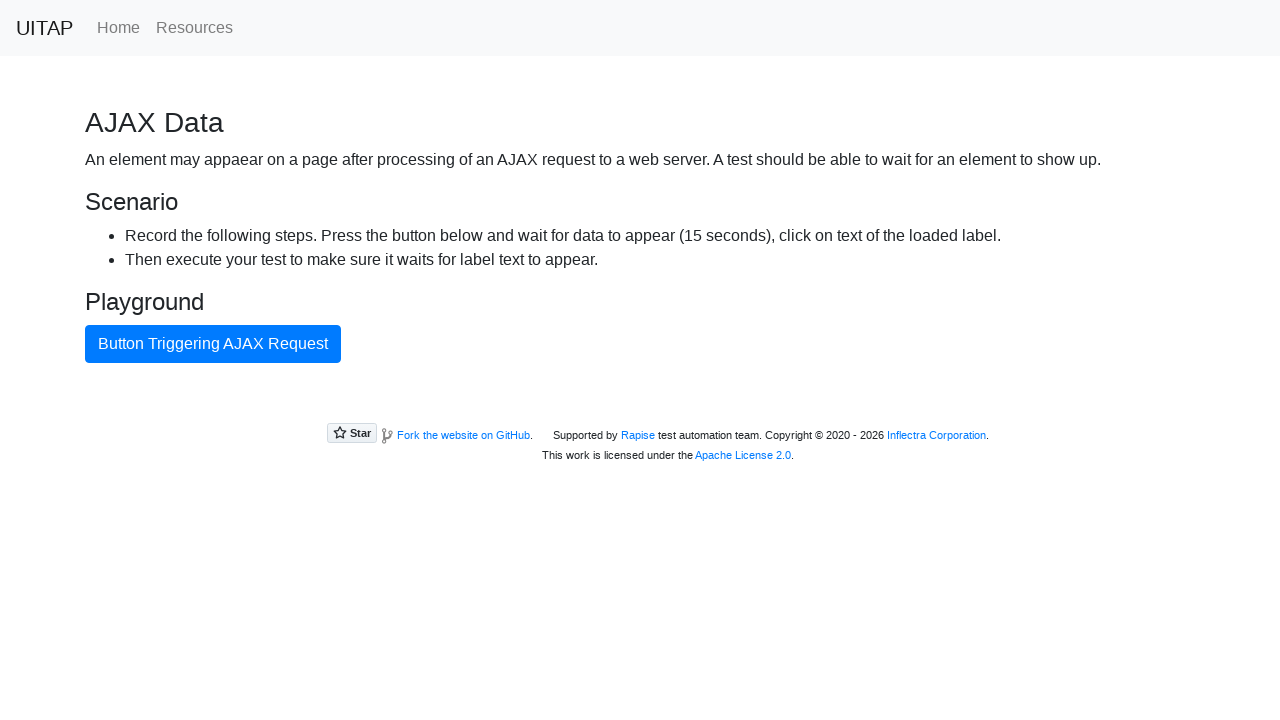

Clicked the blue AJAX button to trigger asynchronous request at (213, 344) on #ajaxButton
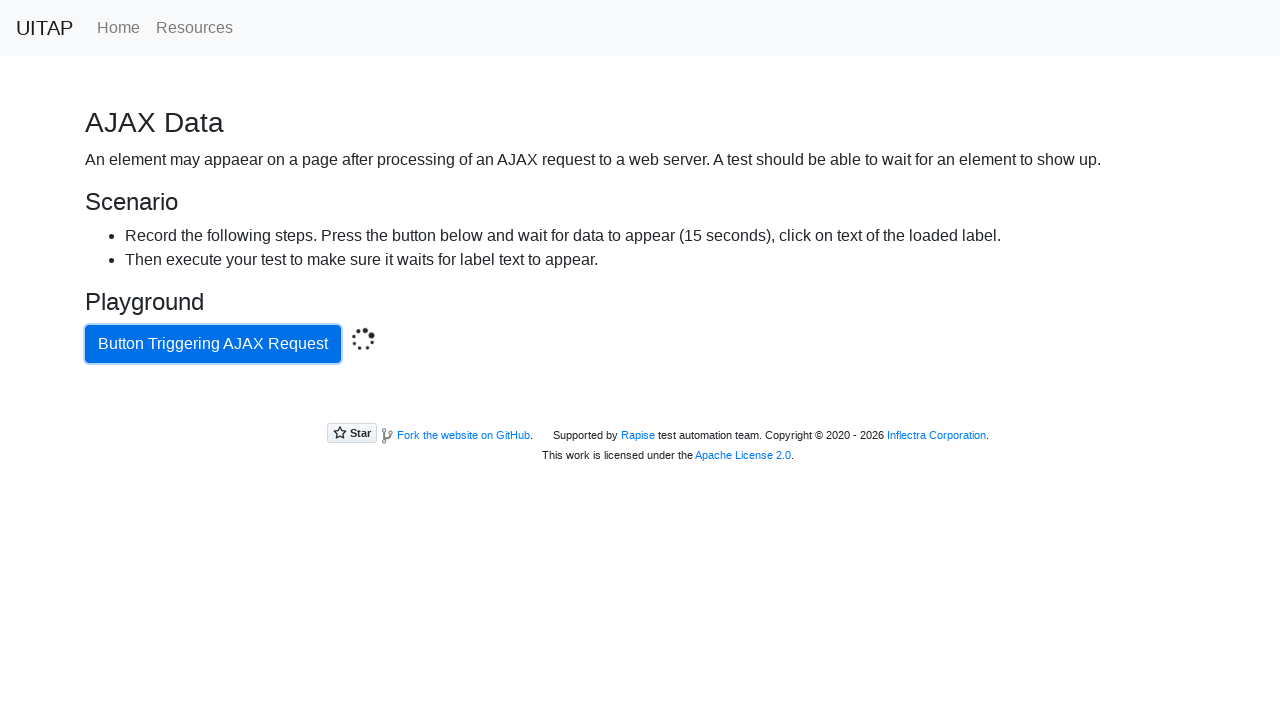

AJAX response completed and green success message appeared
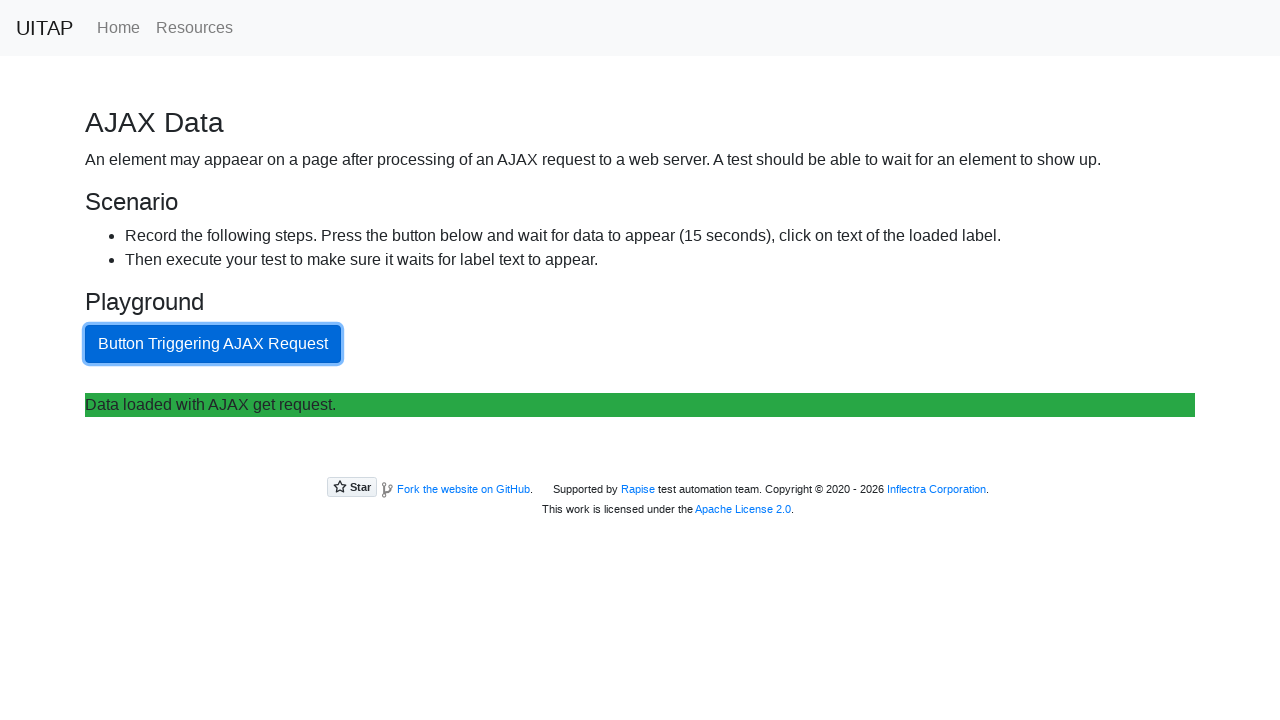

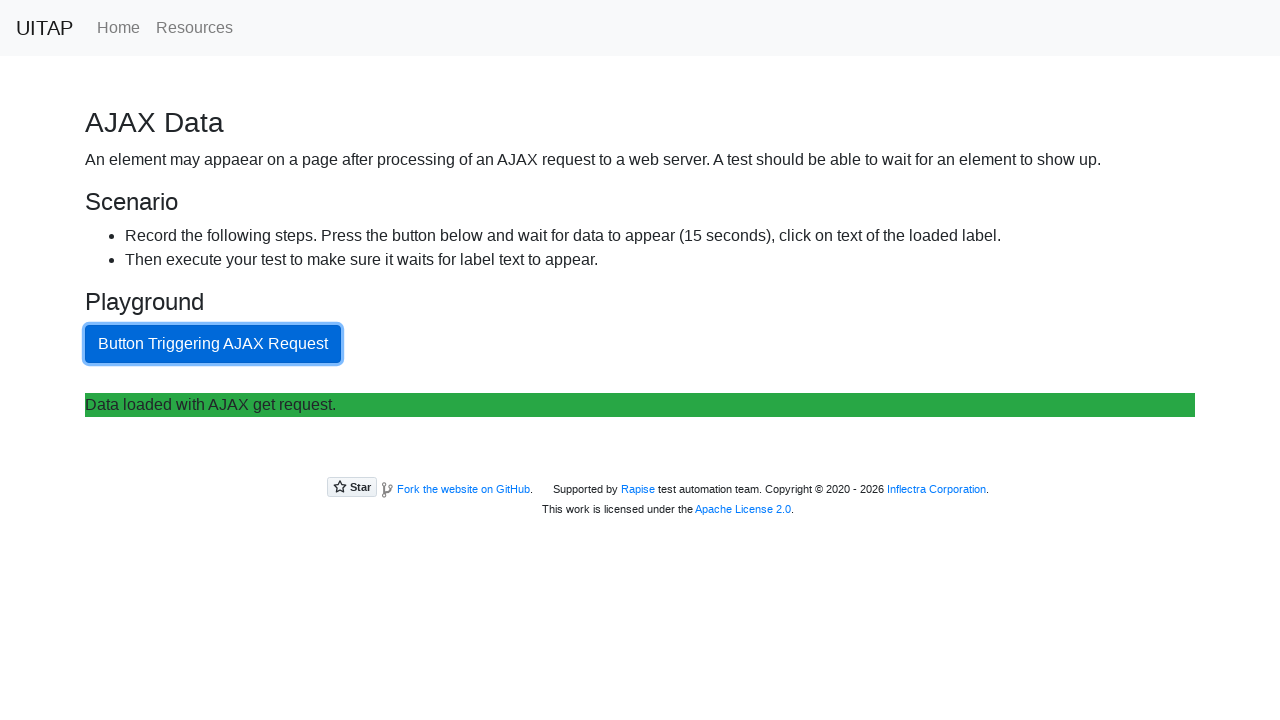